Tests browser navigation by visiting two pages, refreshing, then navigating back to verify the back navigation works correctly

Starting URL: https://www.epam.com/how-we-do-it

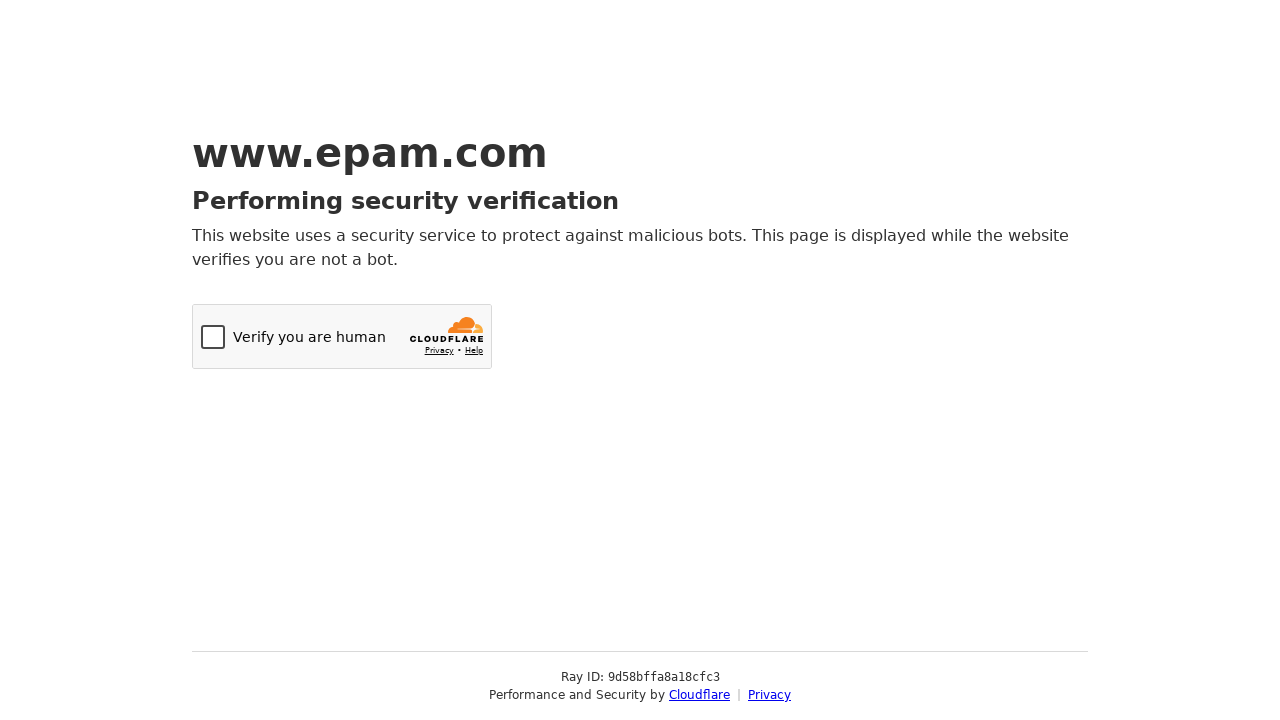

Navigated to https://www.epam.com/our-work
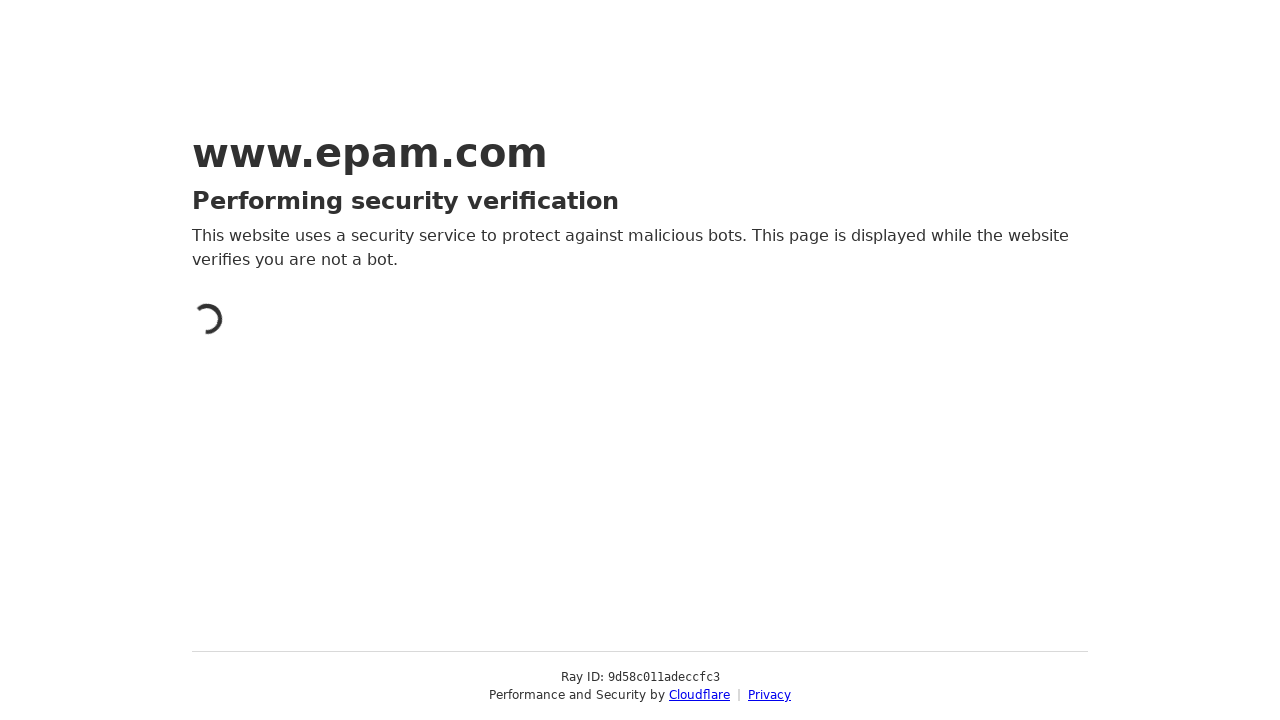

Refreshed the current page
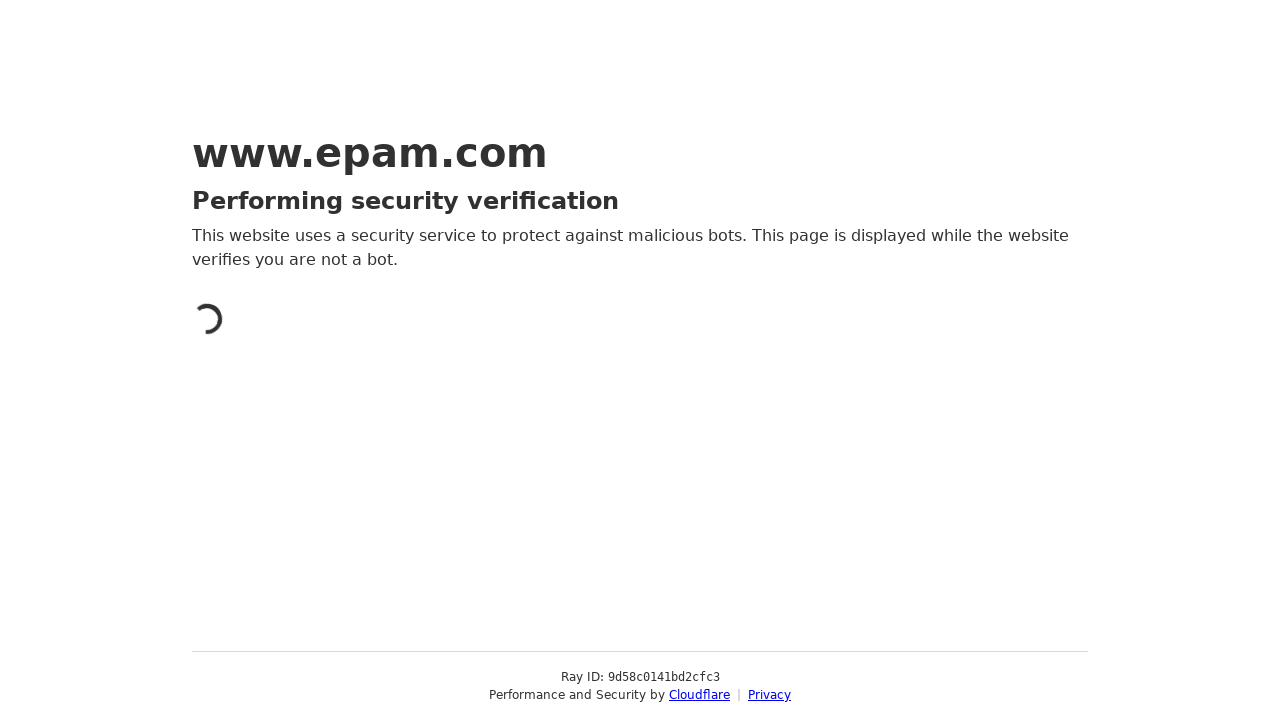

Navigated back to the previous page
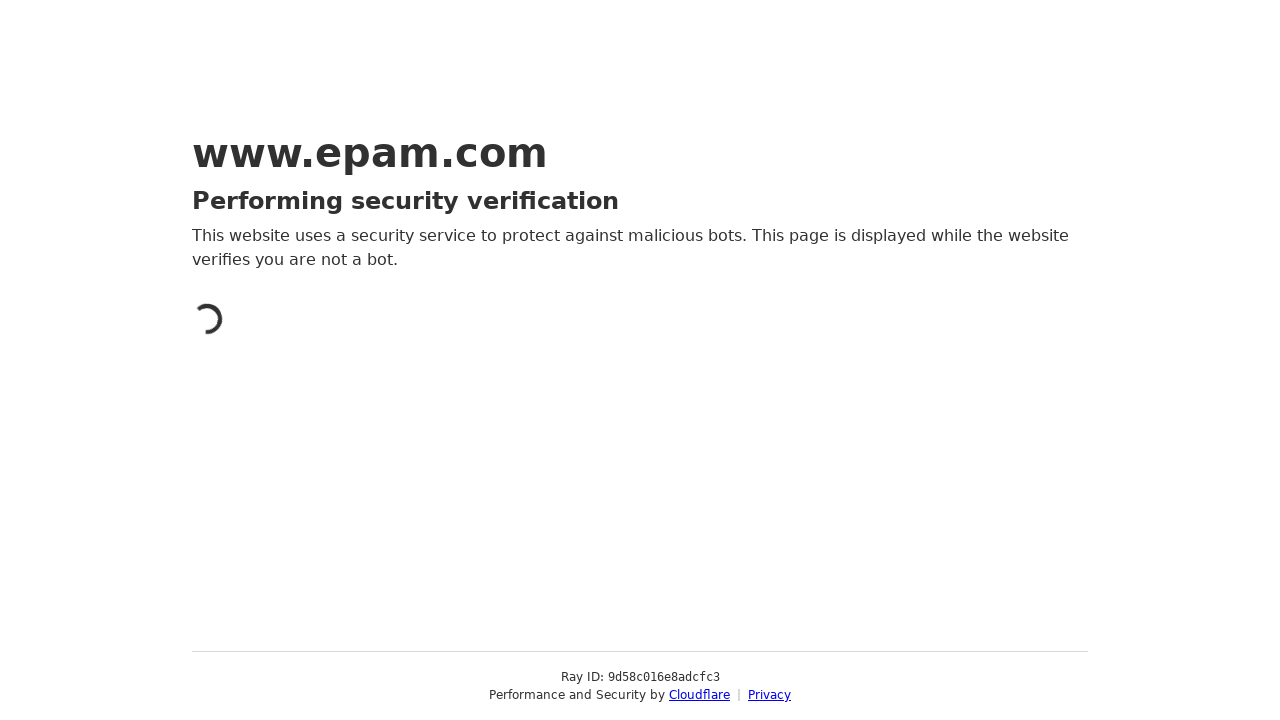

Verified back navigation successful - current URL is https://www.epam.com/how-we-do-it
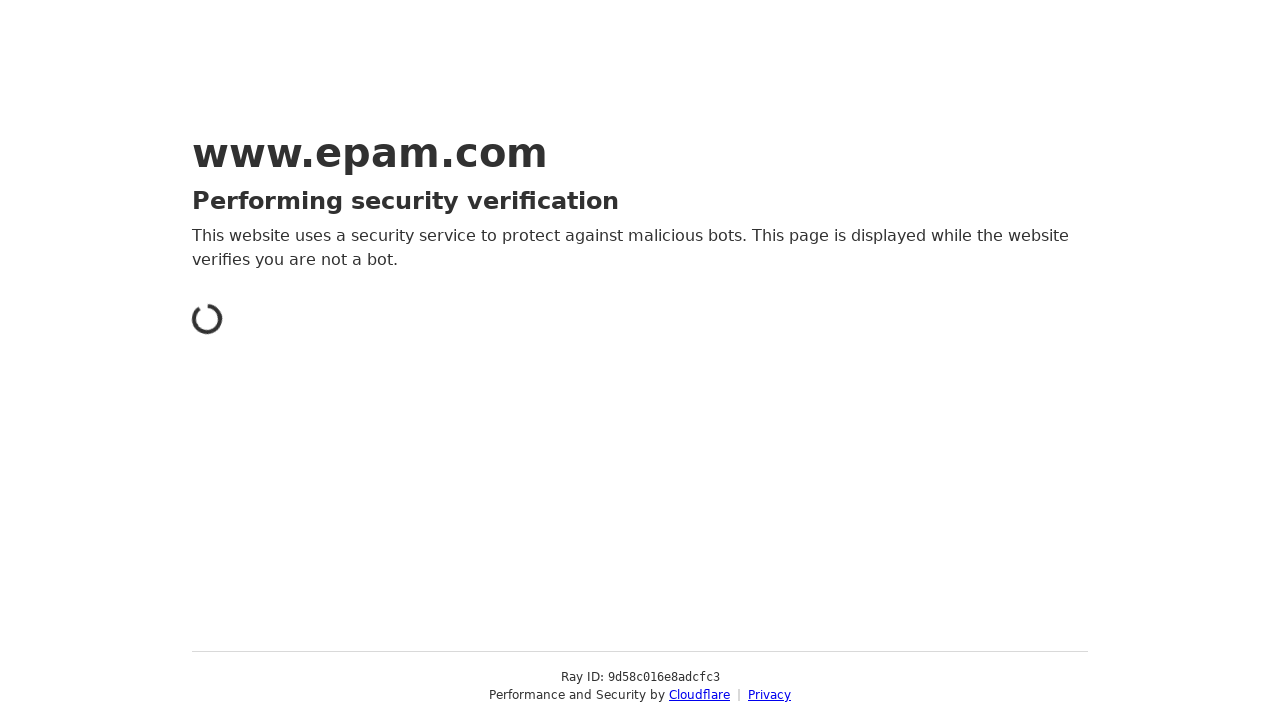

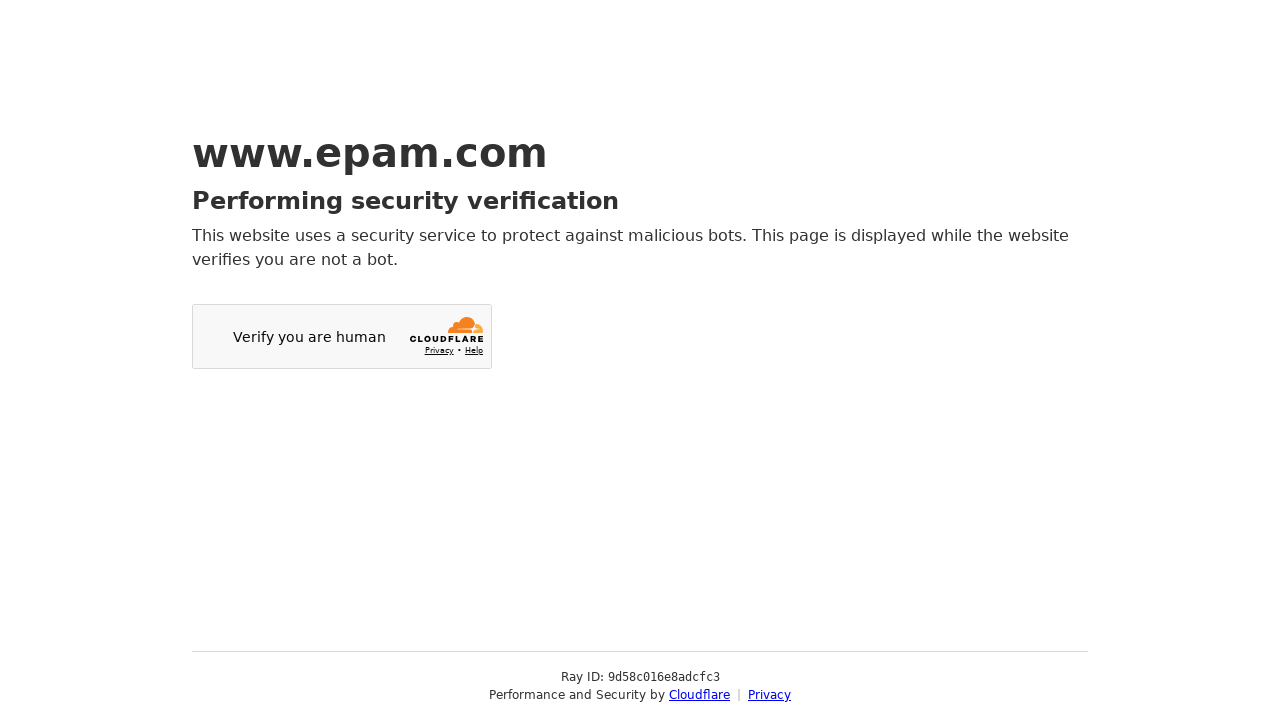